Tests a registration form by filling in first name, last name, and email fields, then submitting and verifying the success message.

Starting URL: http://suninjuly.github.io/registration1.html

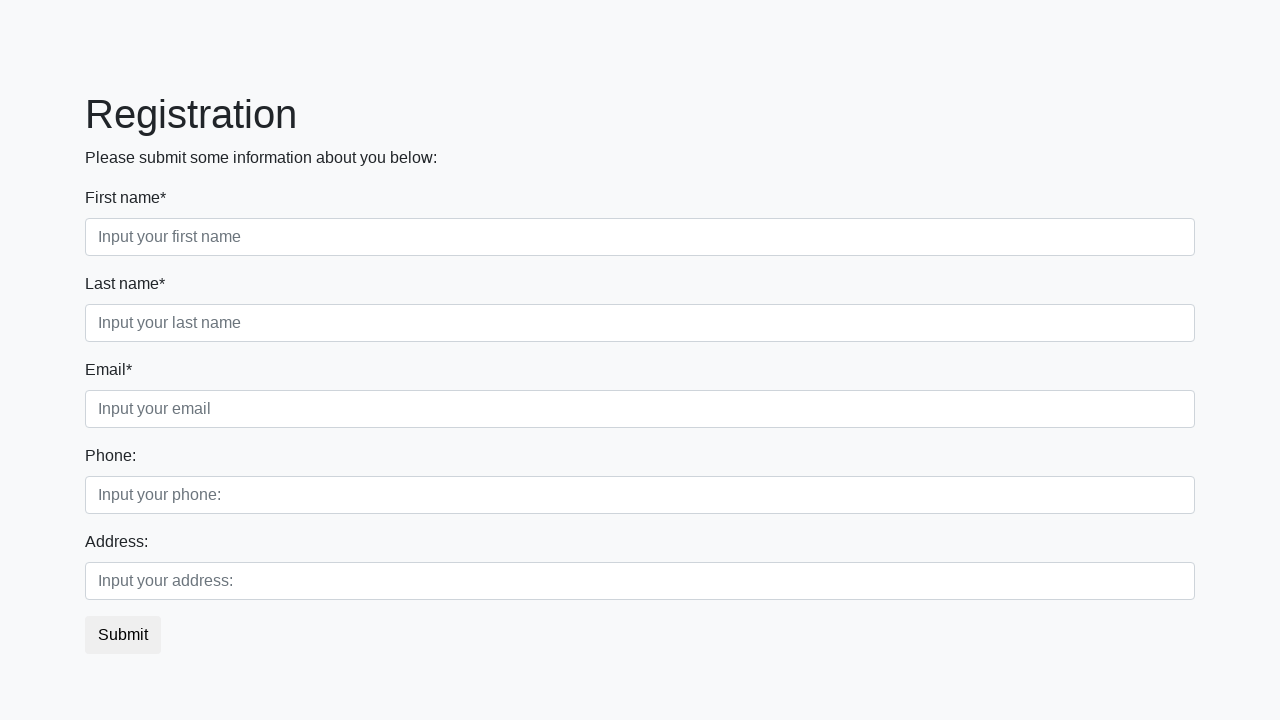

Filled first name field with 'Ivan' on //input[contains(@class, 'first') and @required]
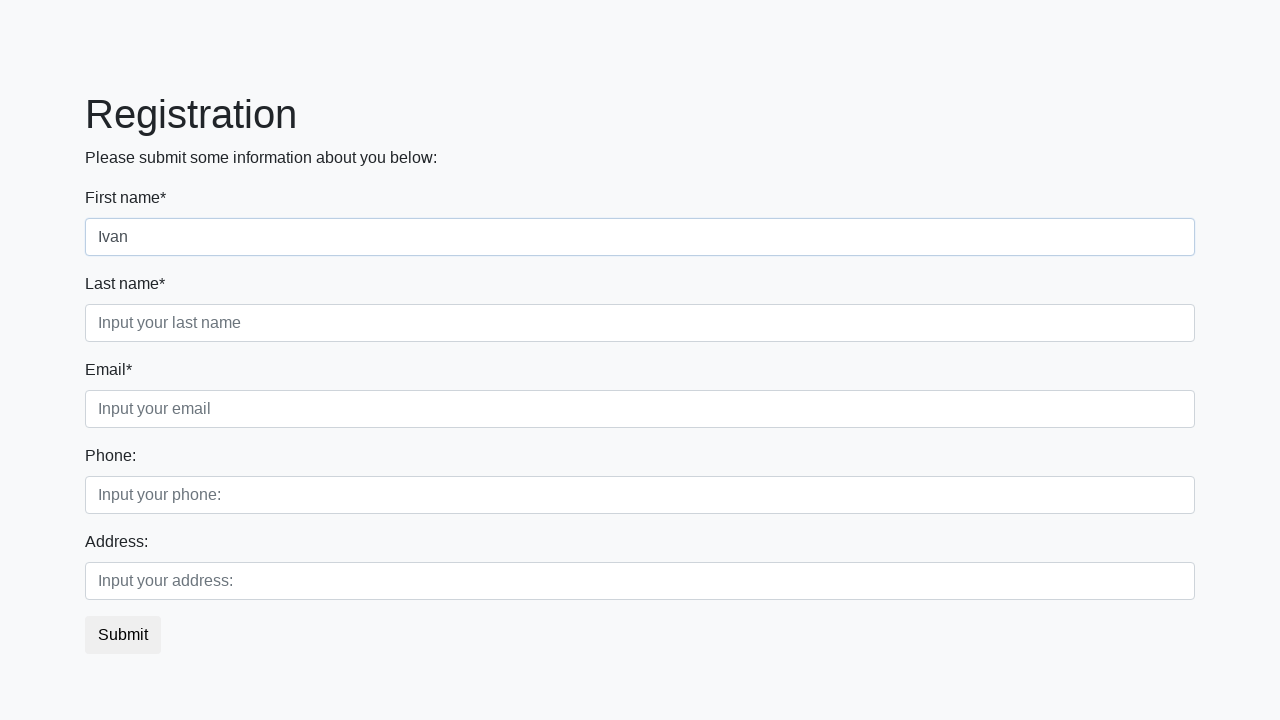

Filled last name field with 'Petrov' on //input[contains(@class, 'second') and @required]
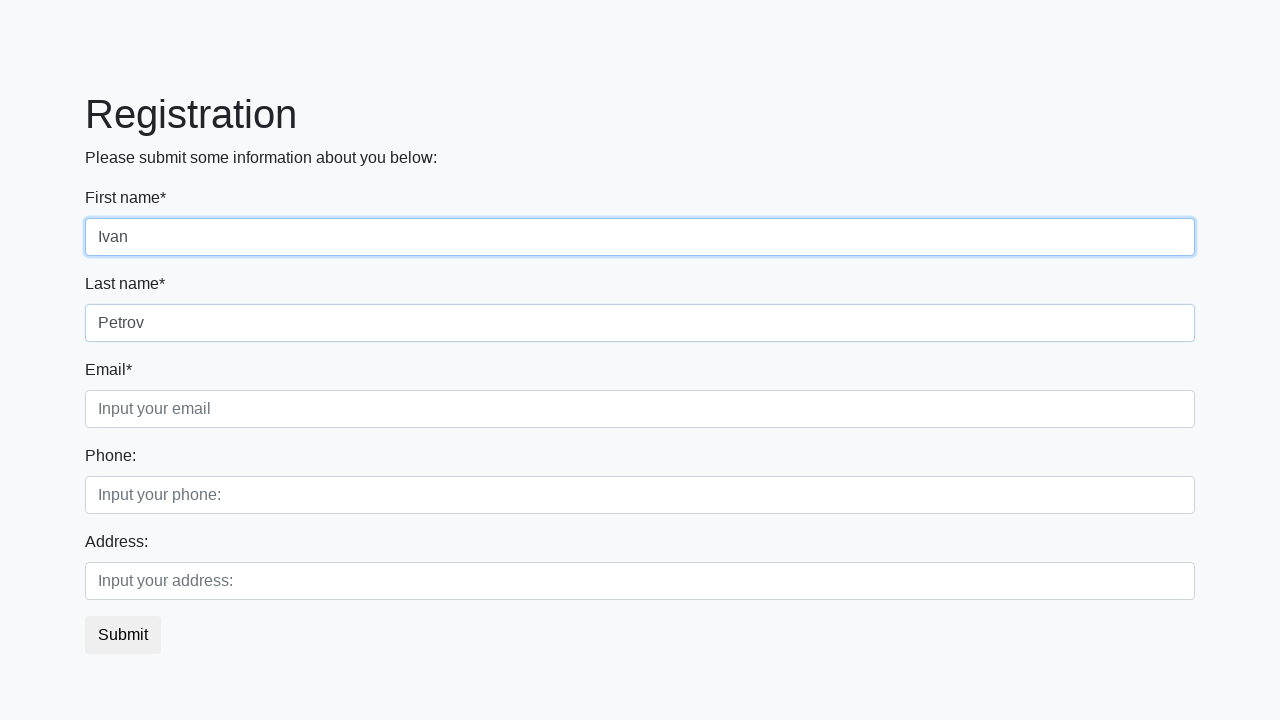

Filled email field with 'ivan@gmail.com' on //input[contains(@class, 'third') and @required]
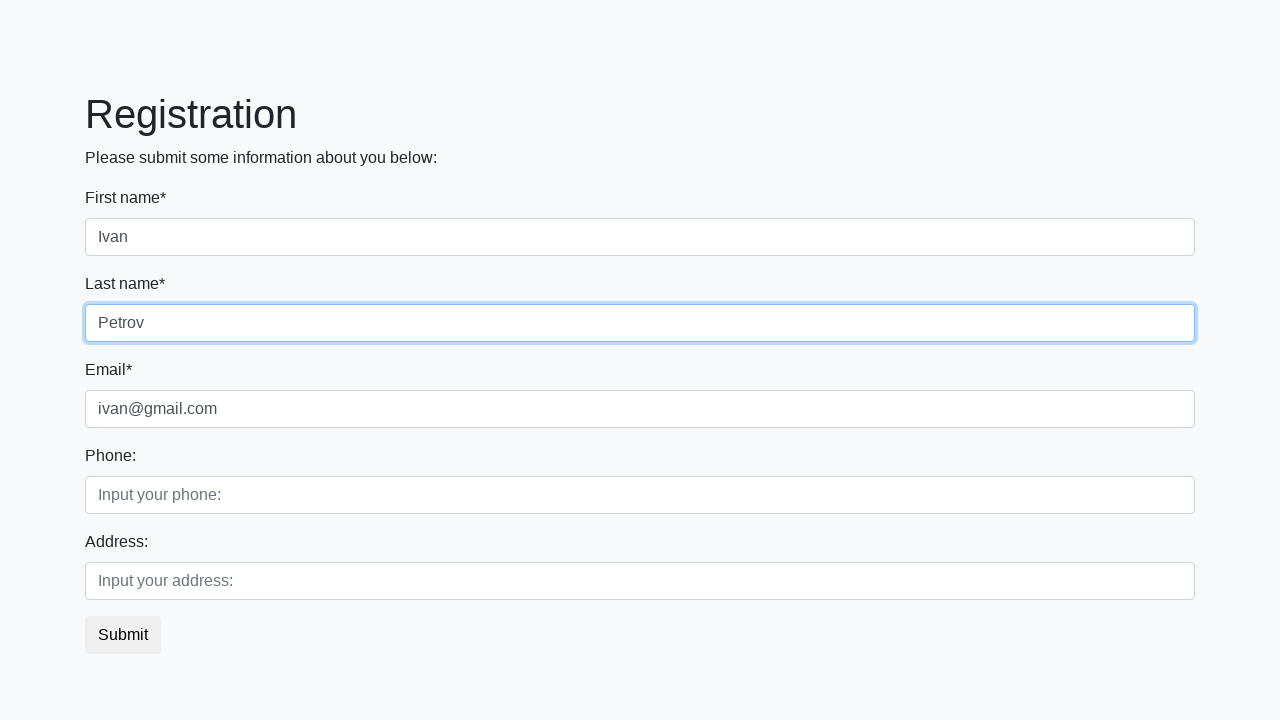

Clicked submit button to register at (123, 635) on button.btn
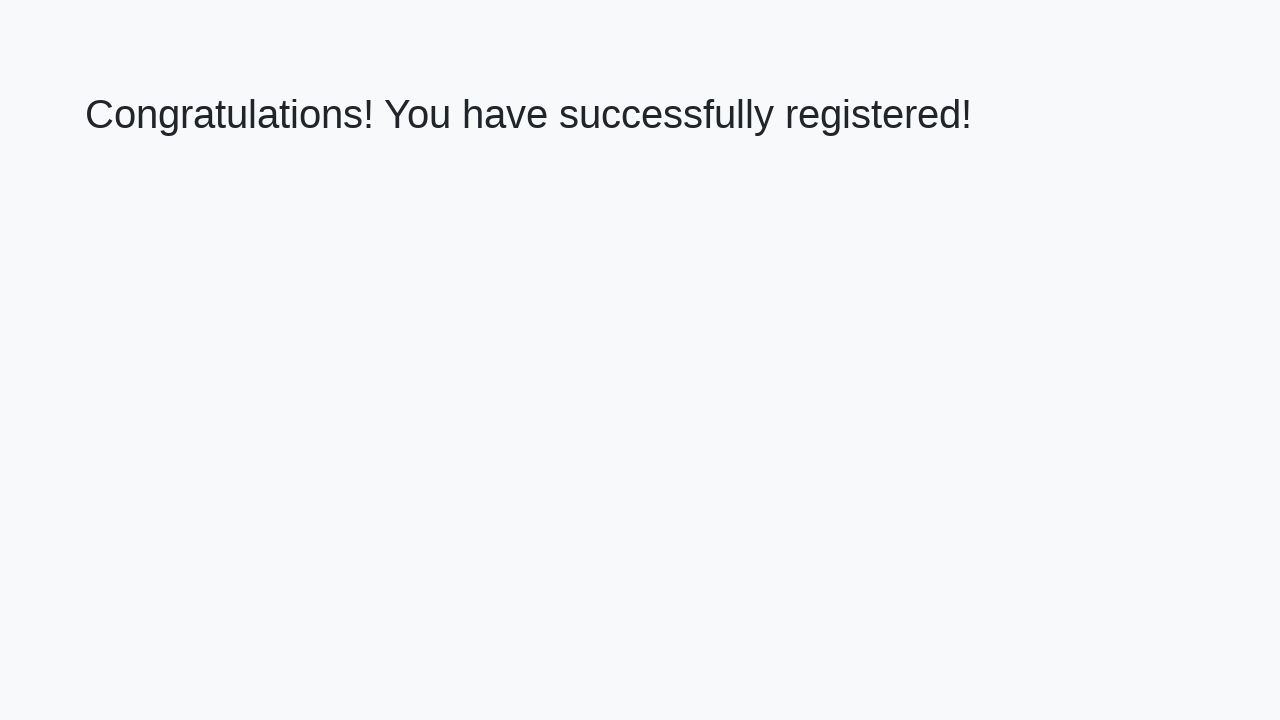

Success message heading loaded
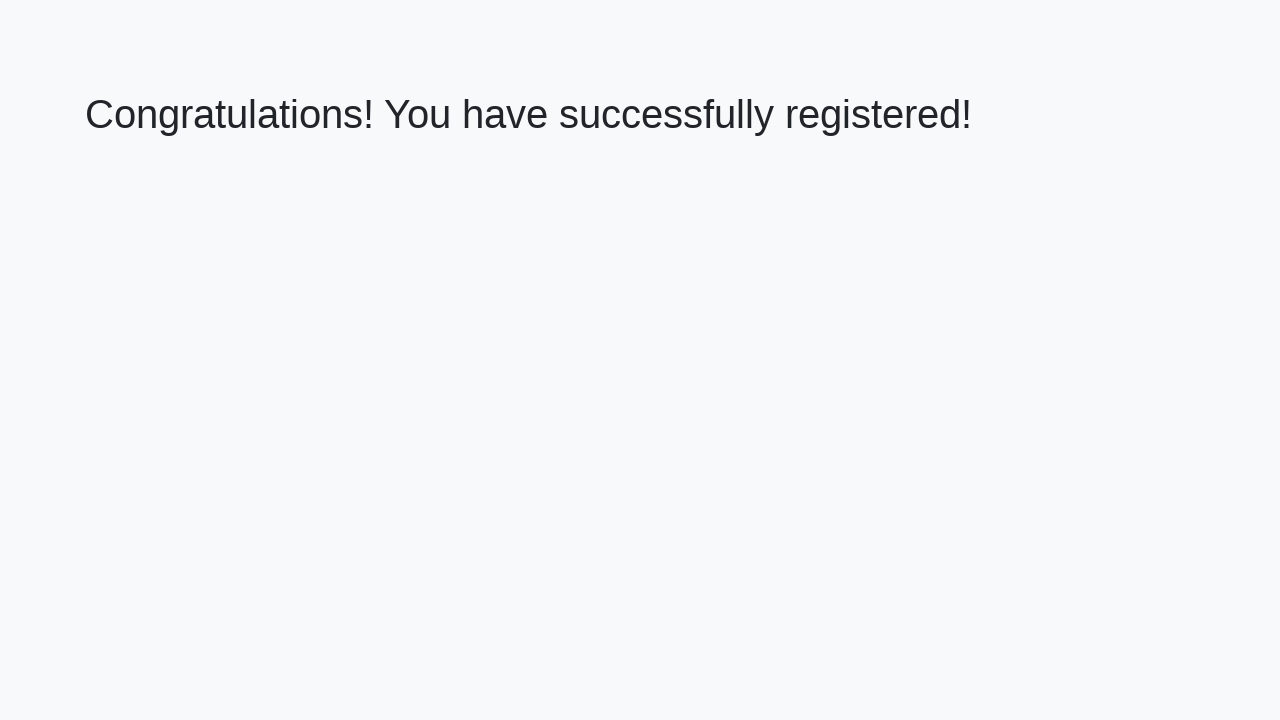

Located success message heading element
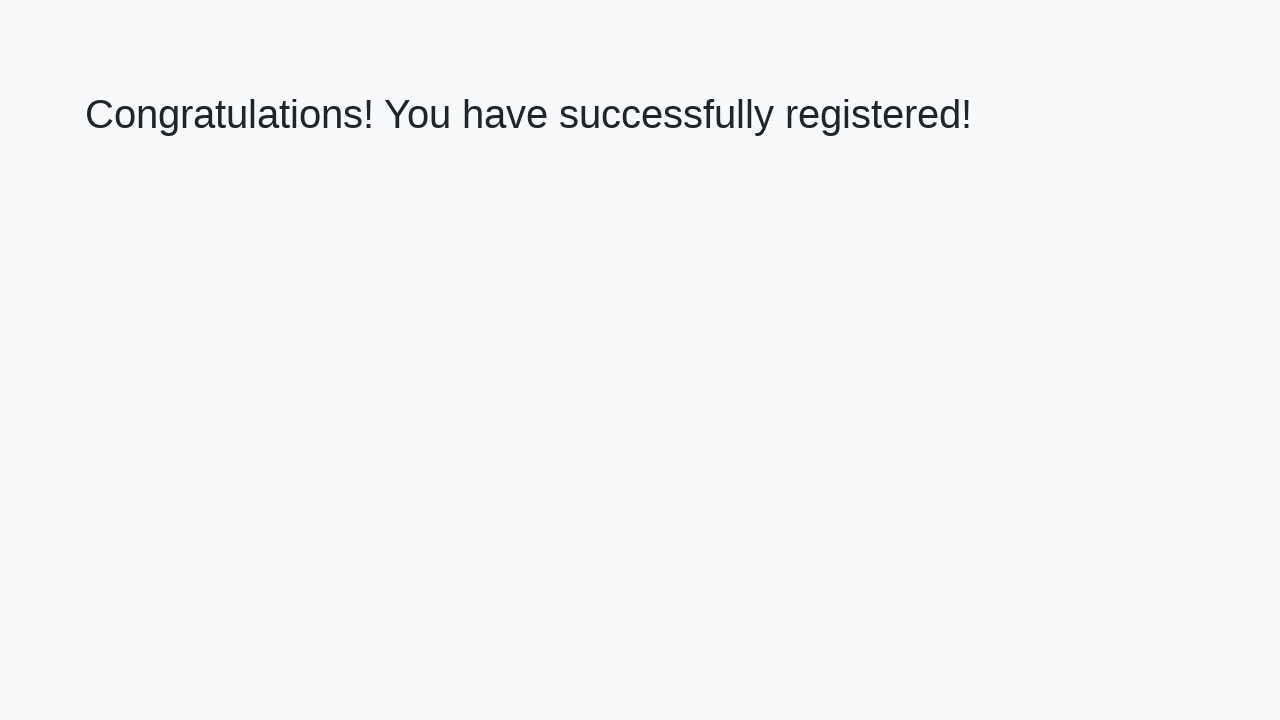

Verified success message: 'Congratulations! You have successfully registered!'
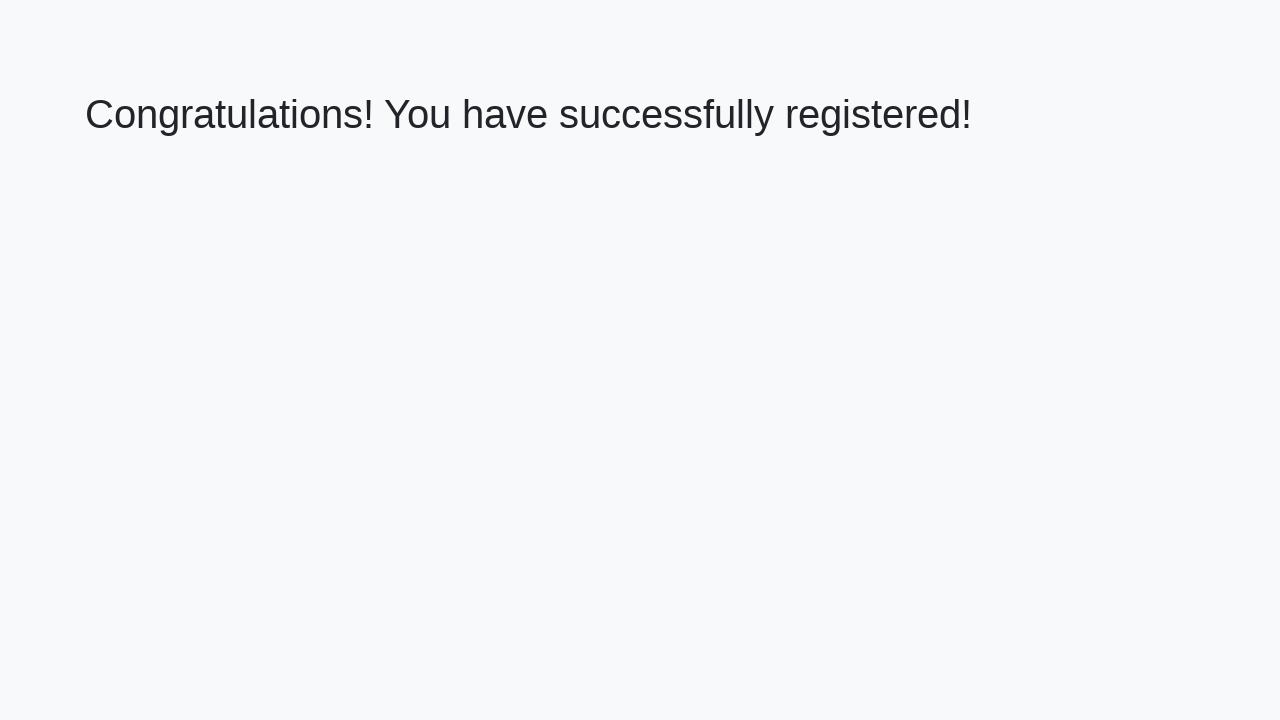

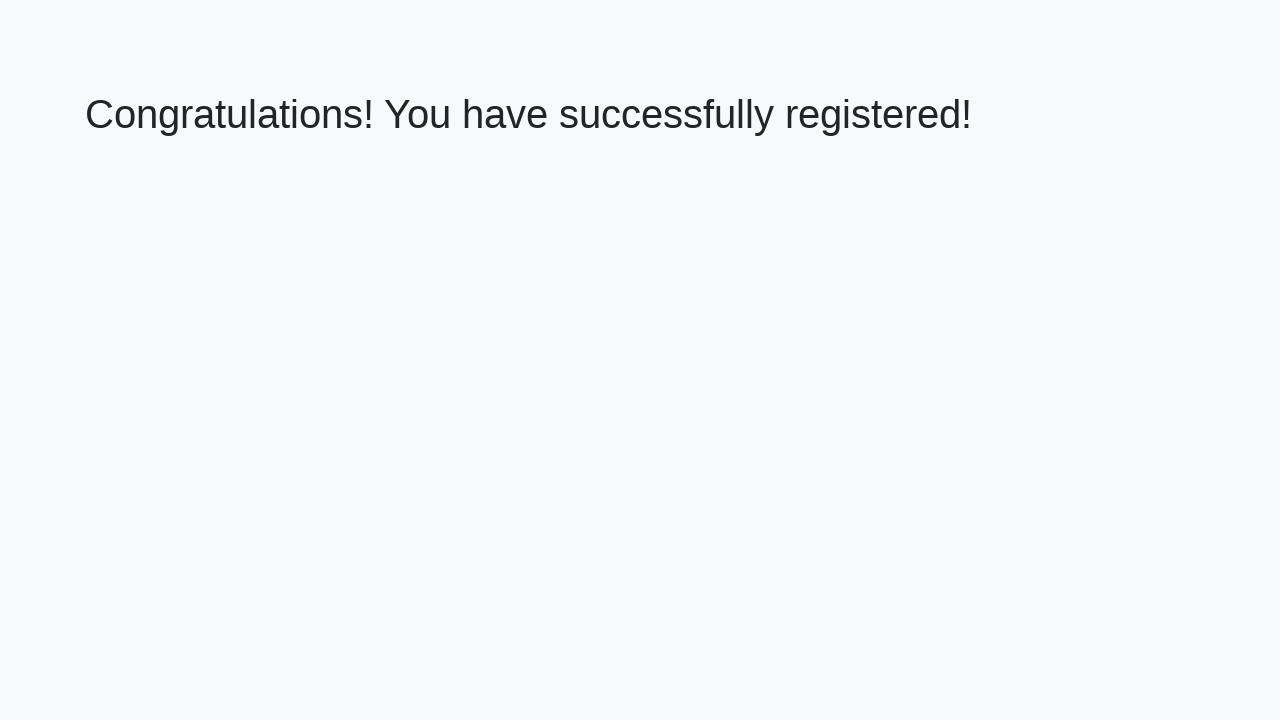